Tests dropdown selection functionality by selecting currency options using different methods (by index, value, and visible text), then tests passenger count increment by clicking the add passenger button multiple times.

Starting URL: https://rahulshettyacademy.com/dropdownsPractise/#search.aspx?mode=search

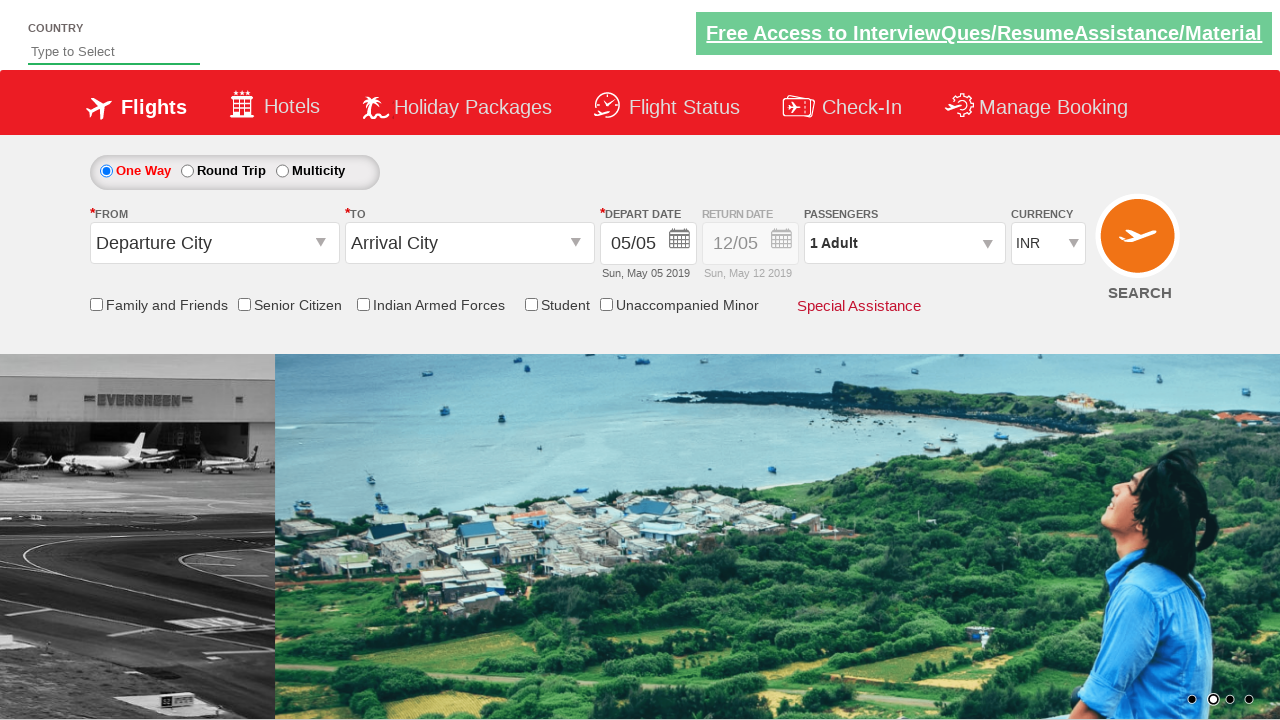

Selected currency dropdown by index 3 (4th option) on #ctl00_mainContent_DropDownListCurrency
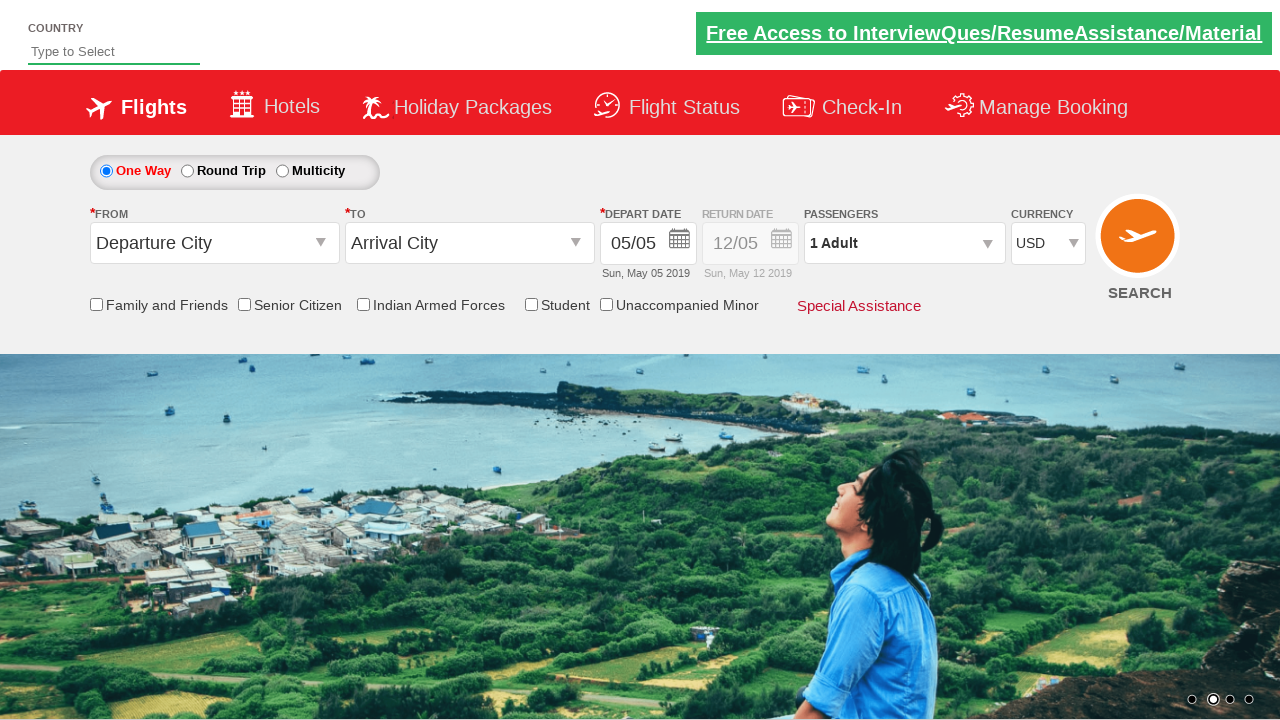

Selected currency 'INR' by value on #ctl00_mainContent_DropDownListCurrency
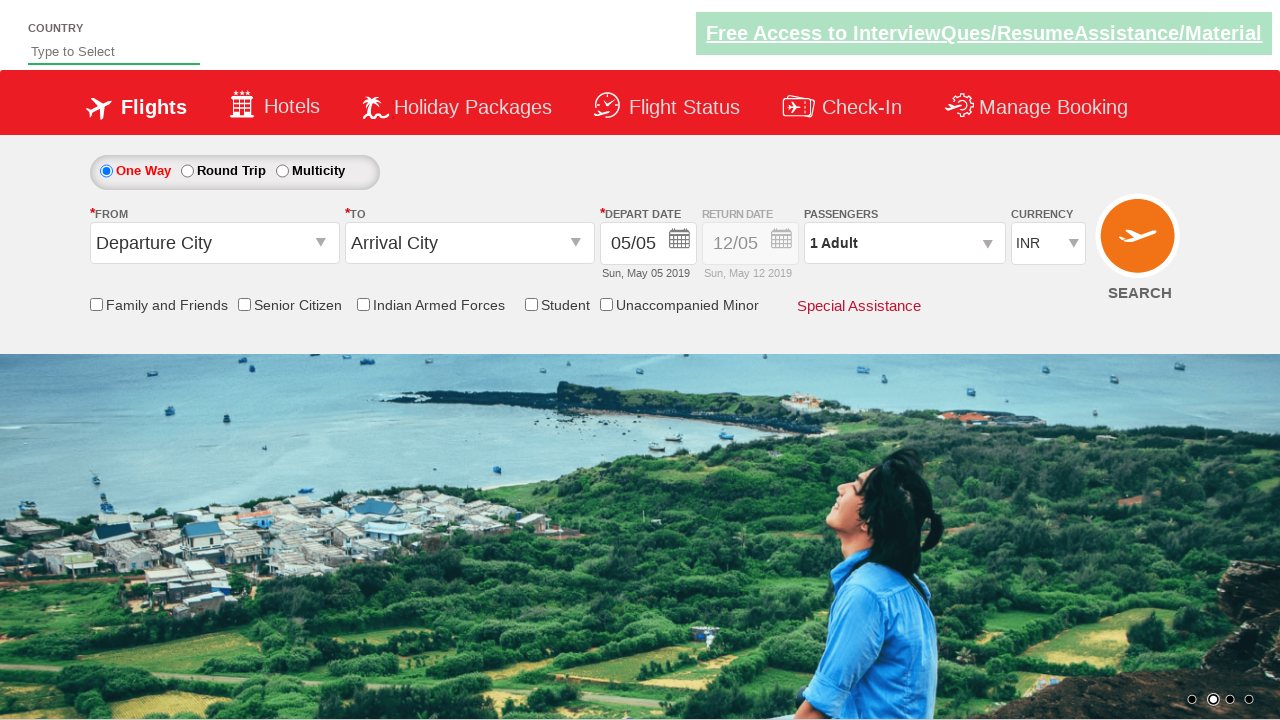

Selected currency 'AED' by visible text on #ctl00_mainContent_DropDownListCurrency
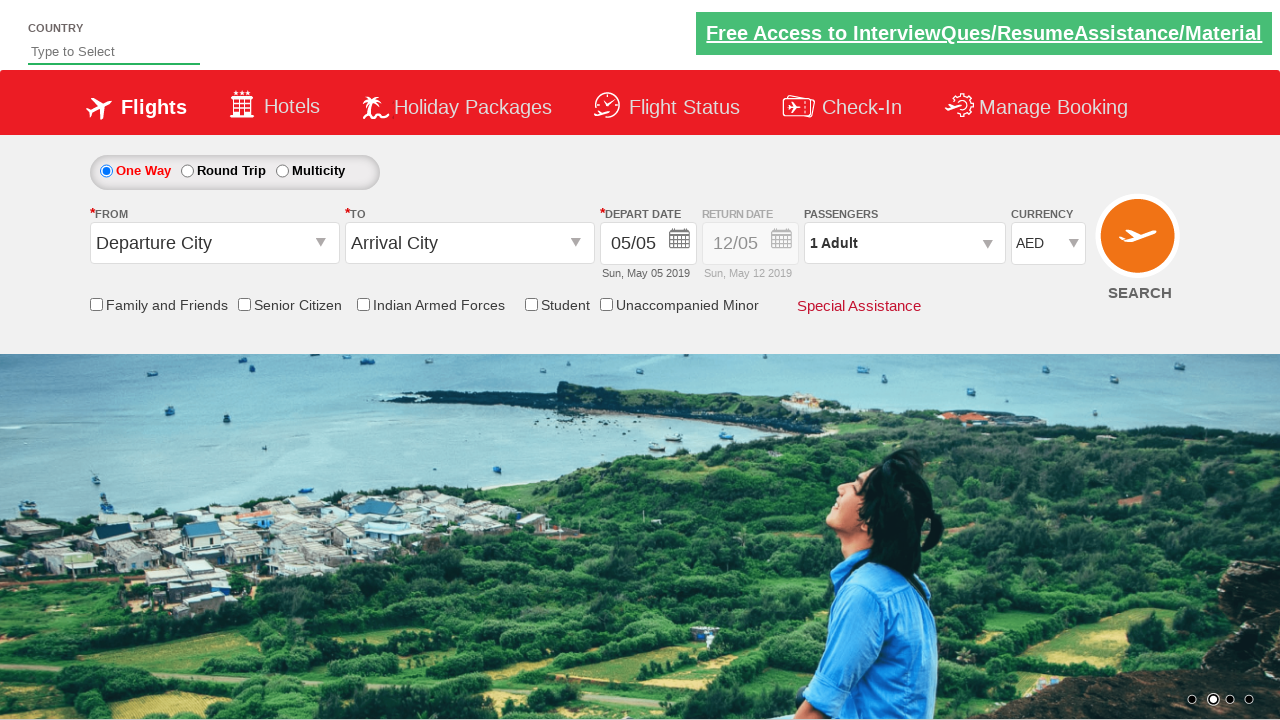

Clicked on passenger info section to expand at (904, 243) on #divpaxinfo
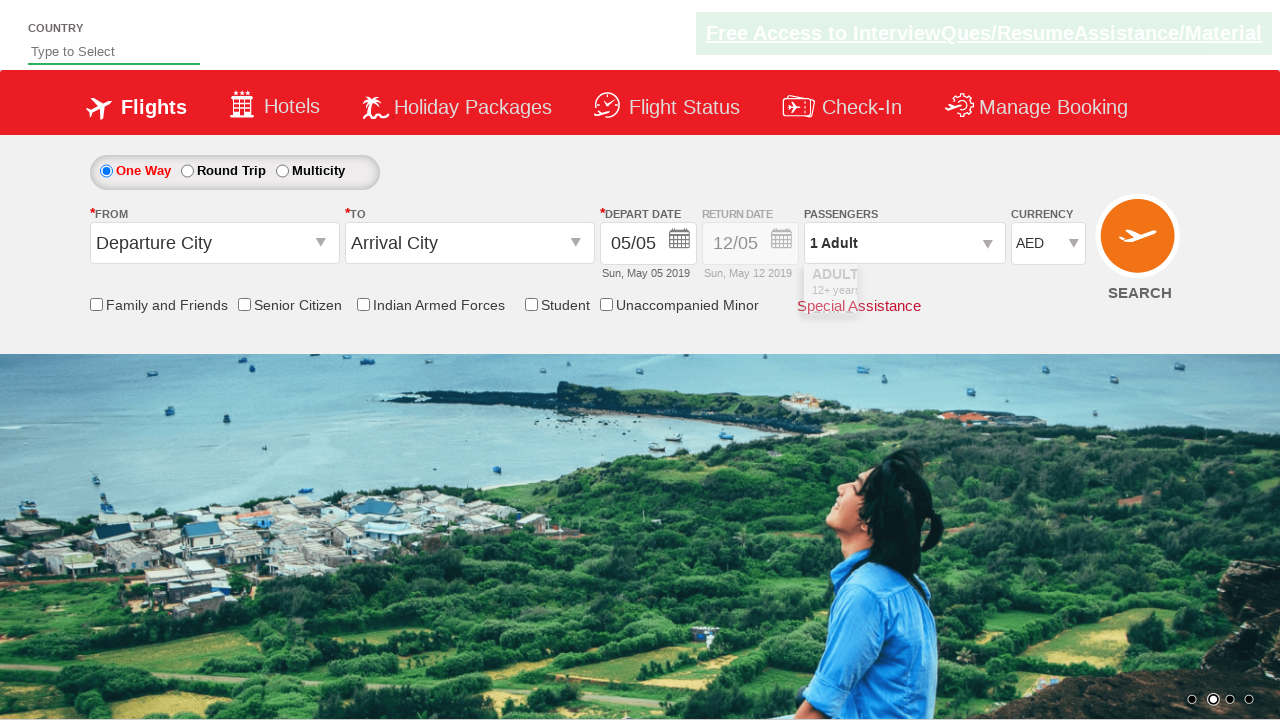

Clicked add passenger button (click 1 of 4) at (982, 288) on #hrefIncAdt
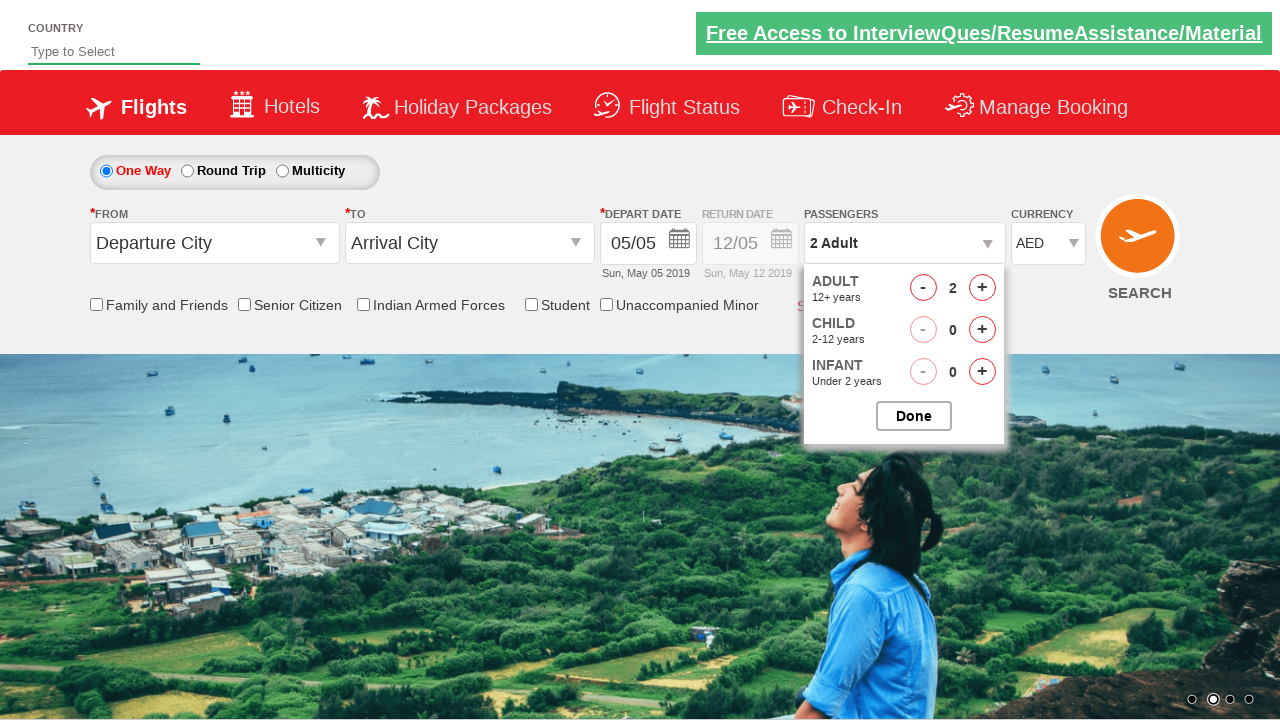

Clicked add passenger button (click 2 of 4) at (982, 288) on #hrefIncAdt
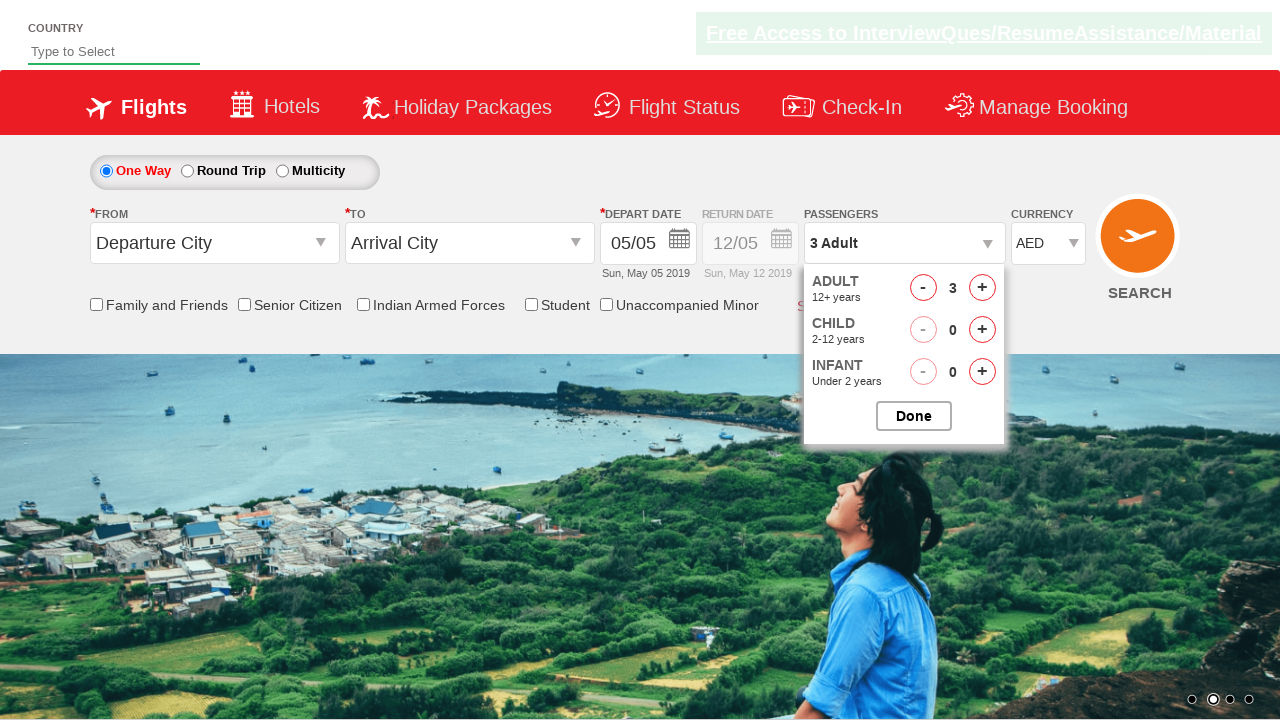

Clicked add passenger button (click 3 of 4) at (982, 288) on #hrefIncAdt
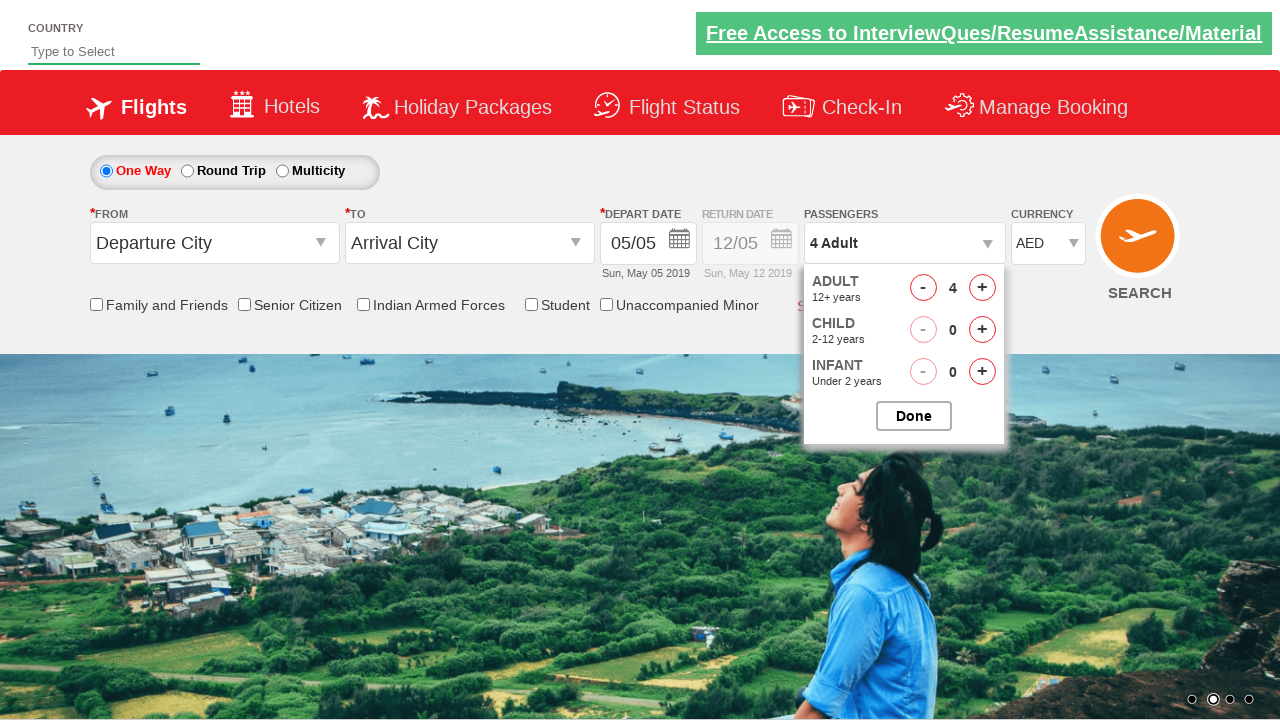

Clicked add passenger button (click 4 of 4) at (982, 288) on #hrefIncAdt
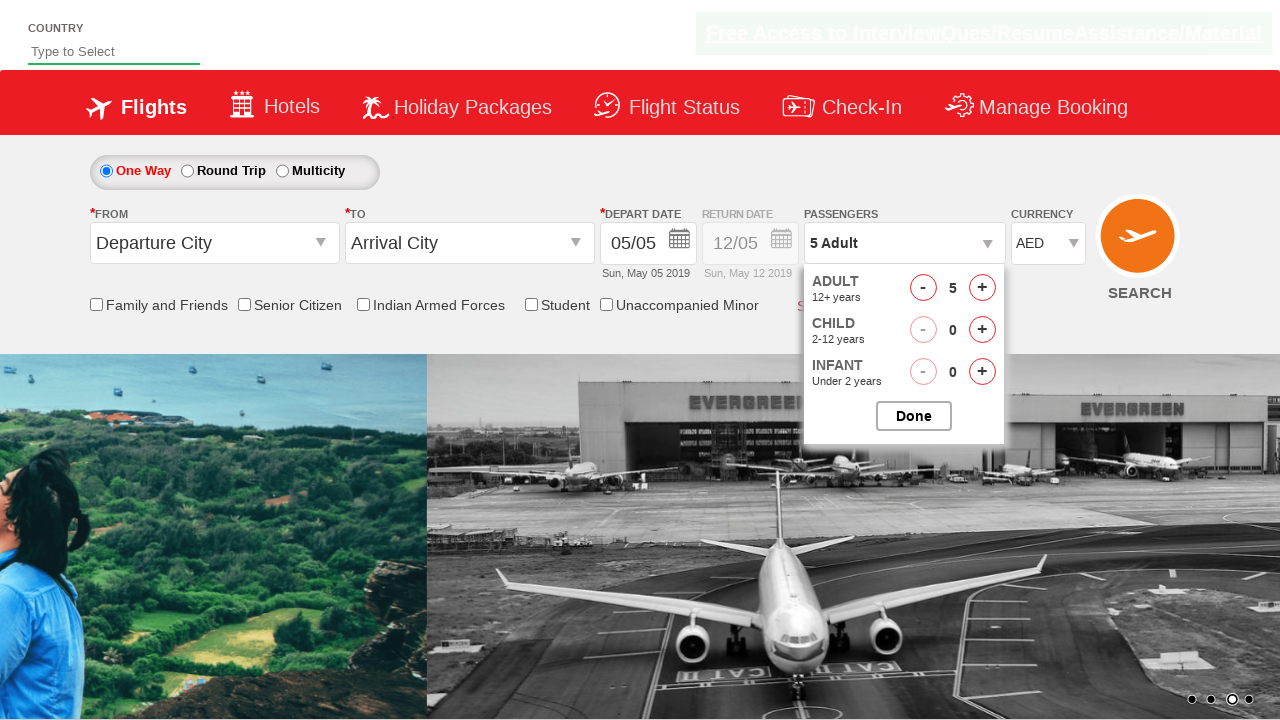

Passenger info section updated and confirmed
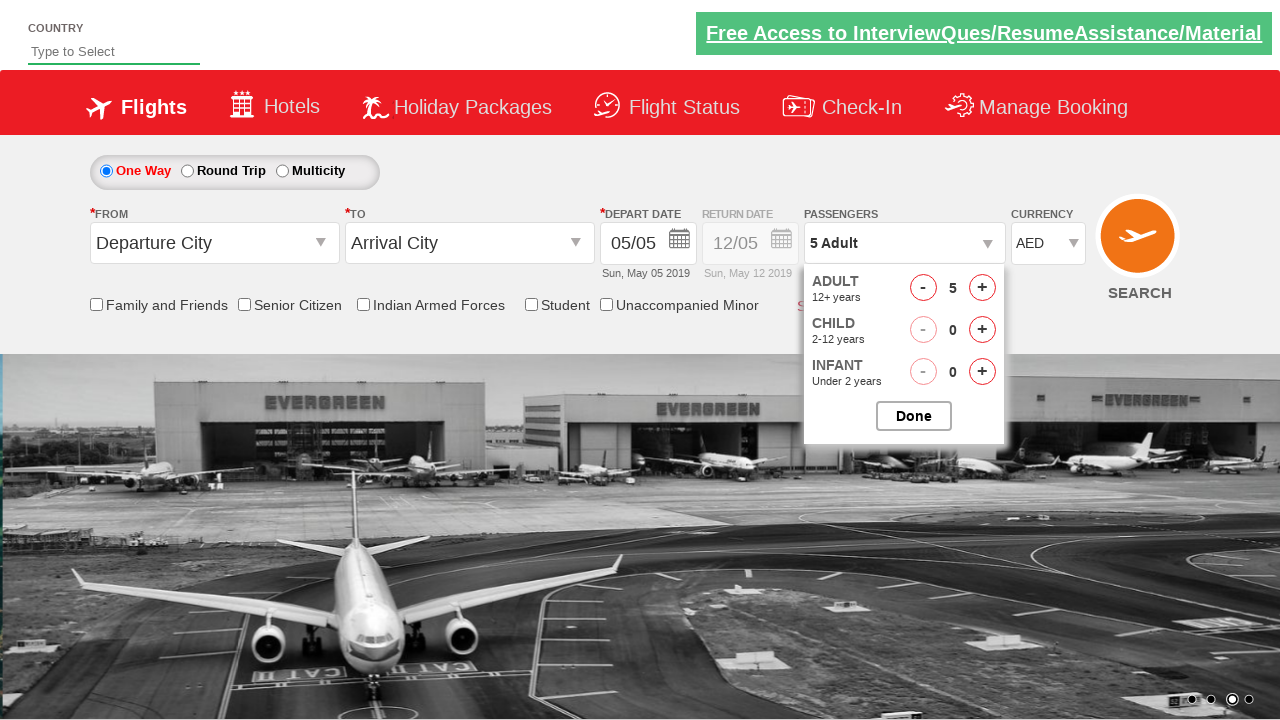

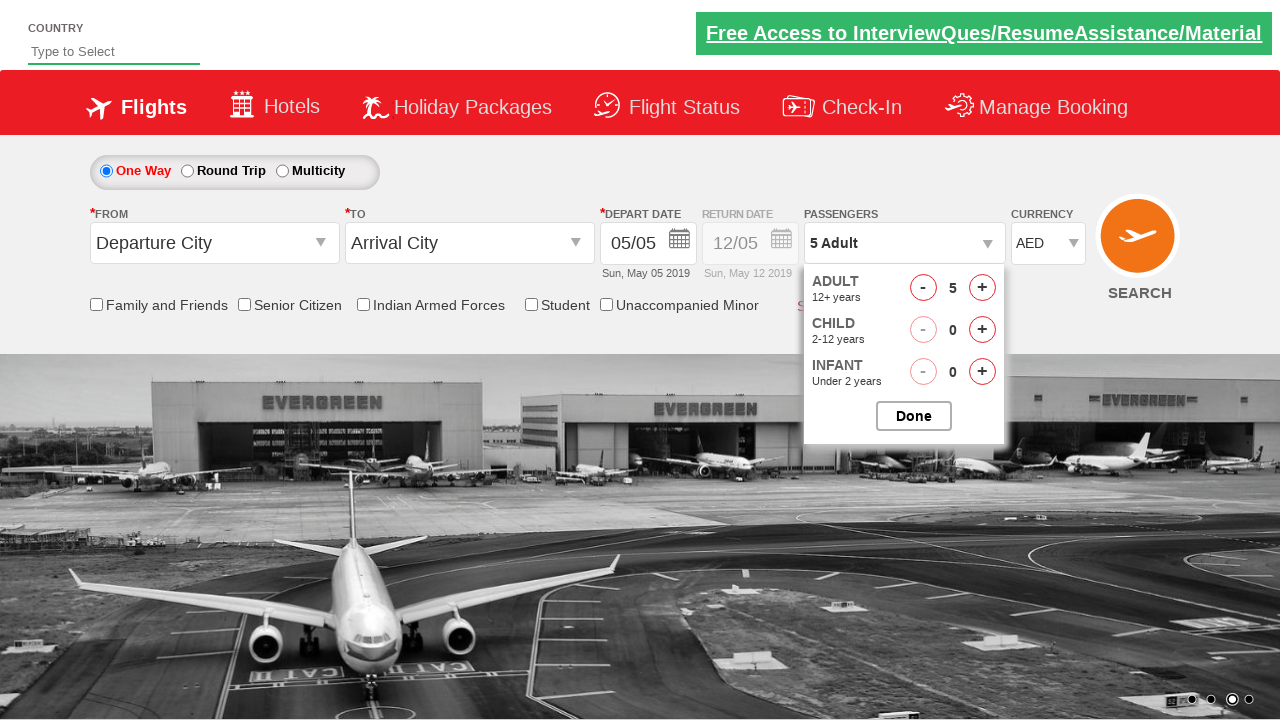